Tests various link interactions on a practice page including clicking links by text, partial text, checking for broken links, and navigating back. It exercises different link selection strategies and verifies page navigation.

Starting URL: https://www.leafground.com/link.xhtml

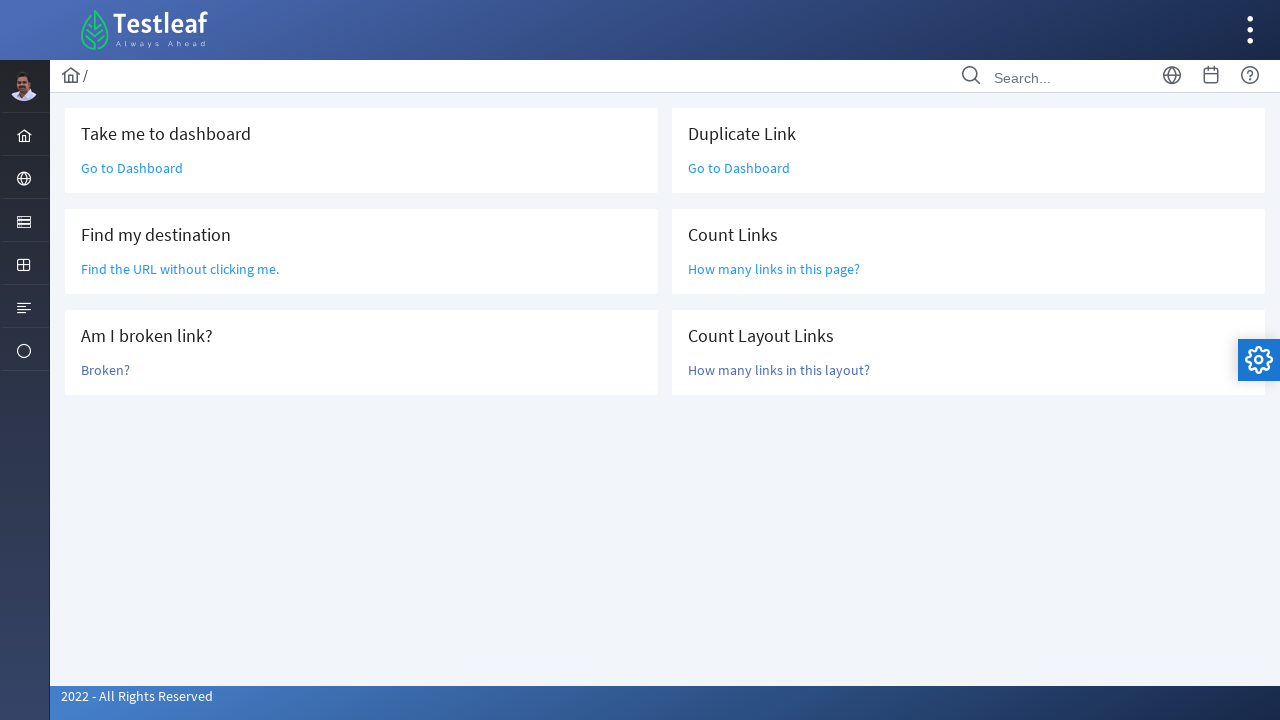

Clicked 'Go to Dashboard' link by text at (132, 168) on text=Go to Dashboard
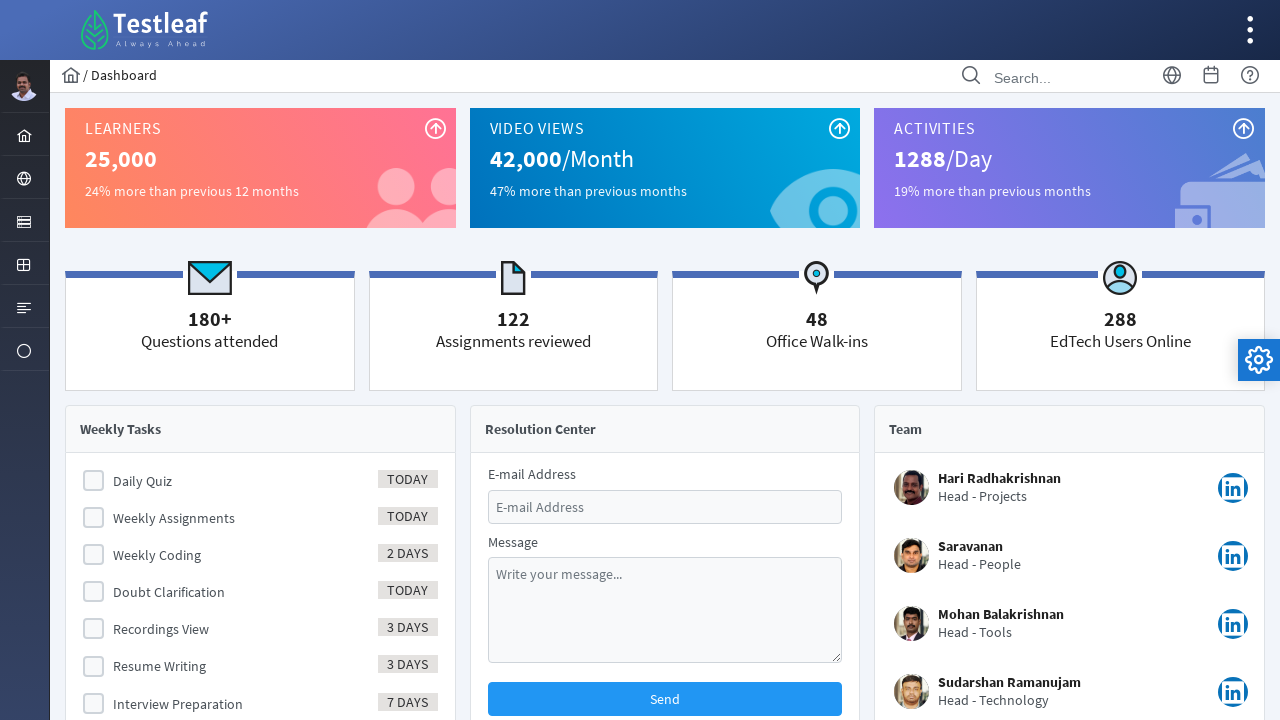

Navigated back to link test page
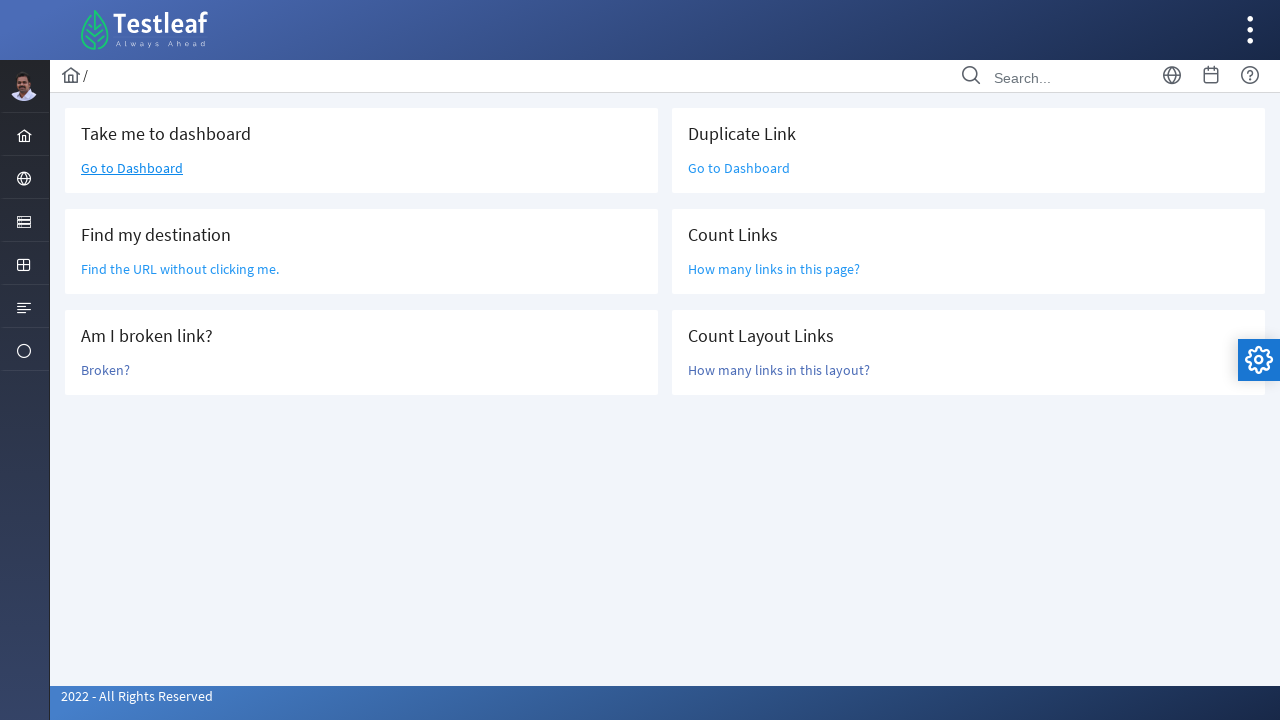

Located link with partial text 'Find the URL'
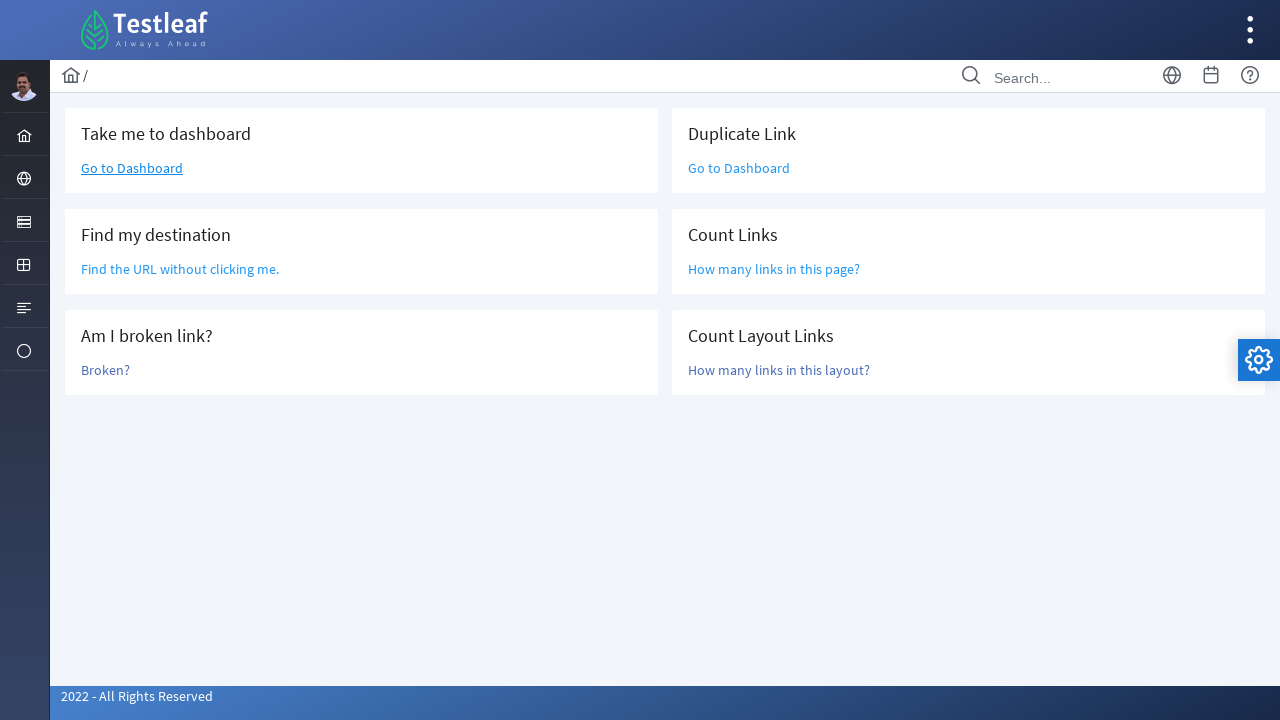

Retrieved href attribute: /grid.xhtml
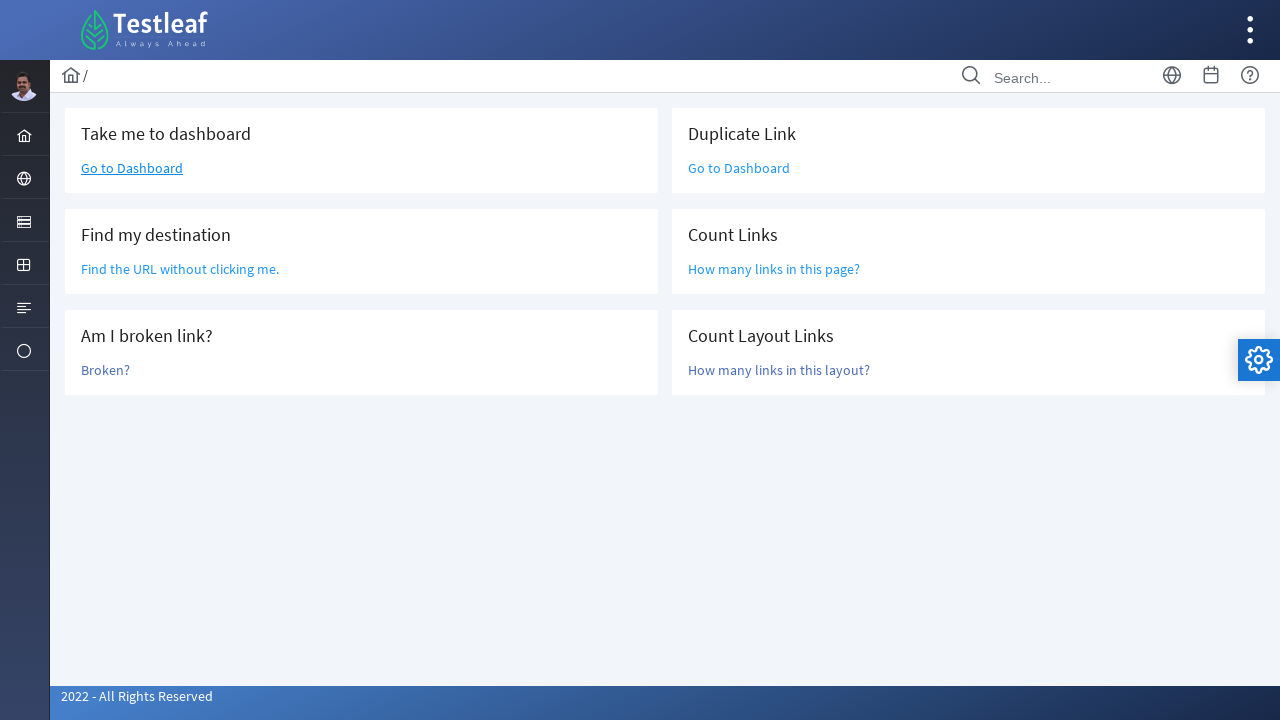

Clicked 'Broken?' link to test for broken link at (106, 370) on text=Broken?
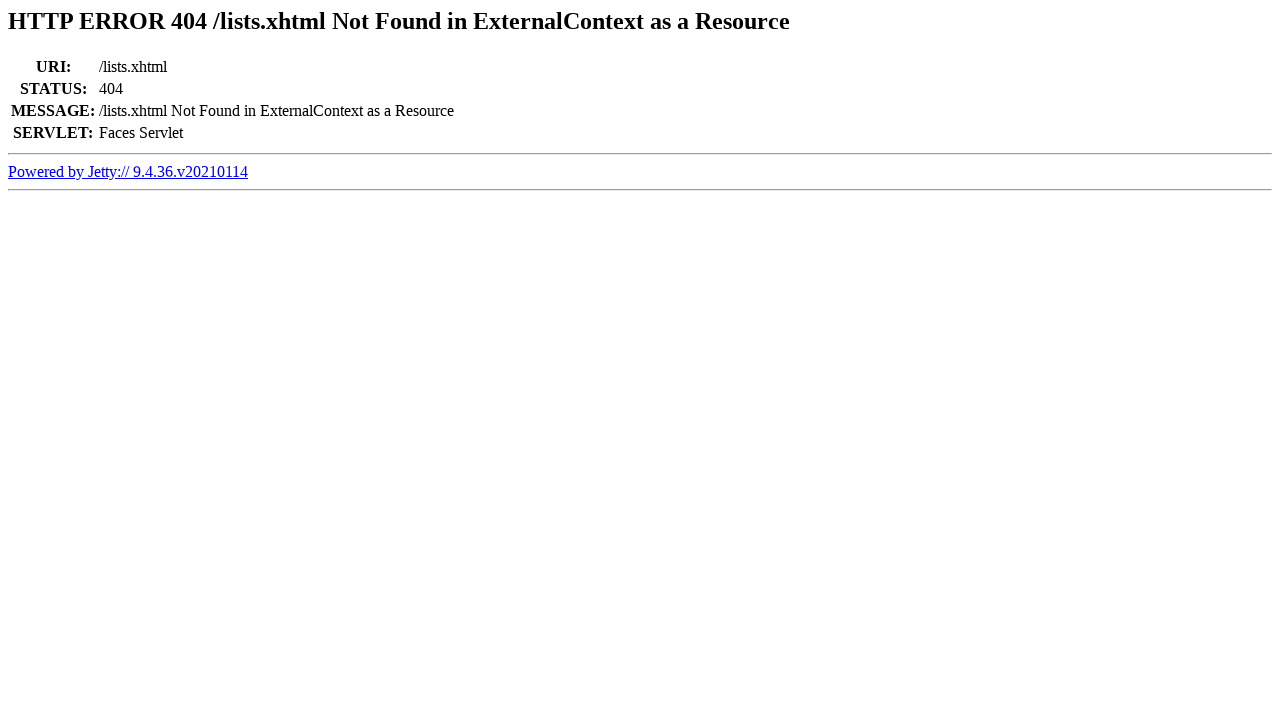

Retrieved page title: Error 404 /lists.xhtml Not Found in ExternalContext as a Resource
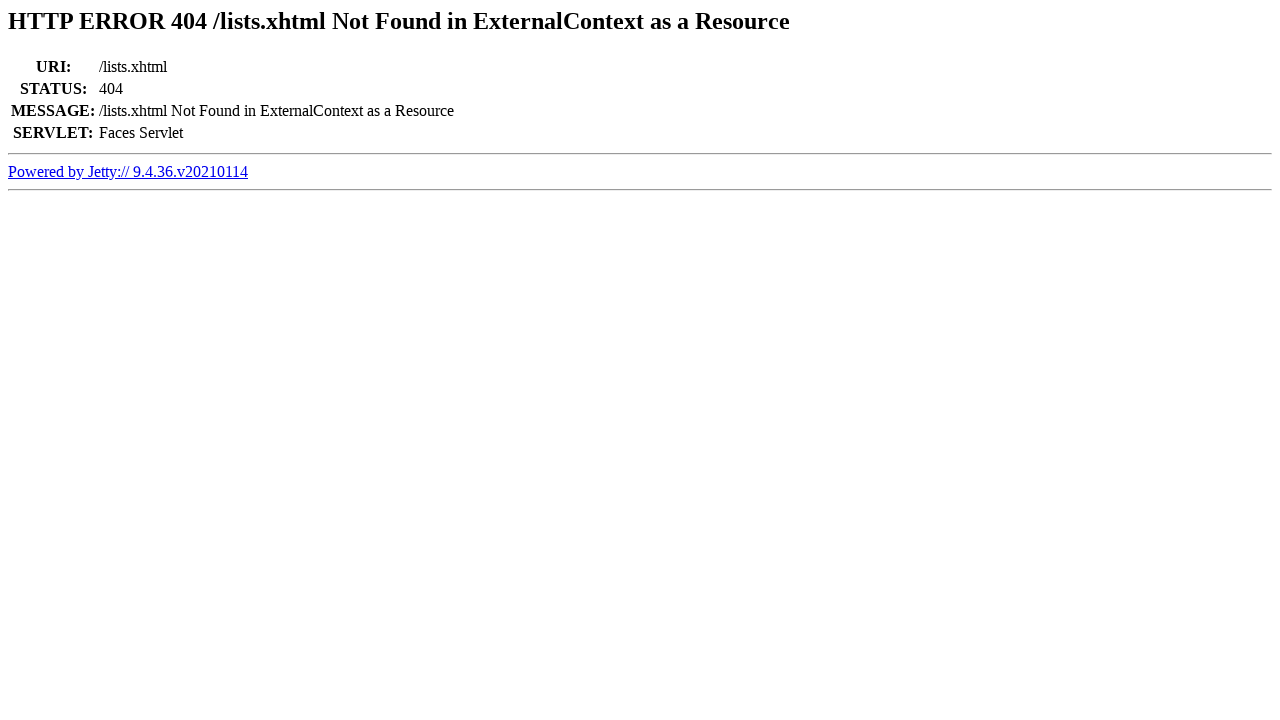

Verified link is broken - 404 found in page title
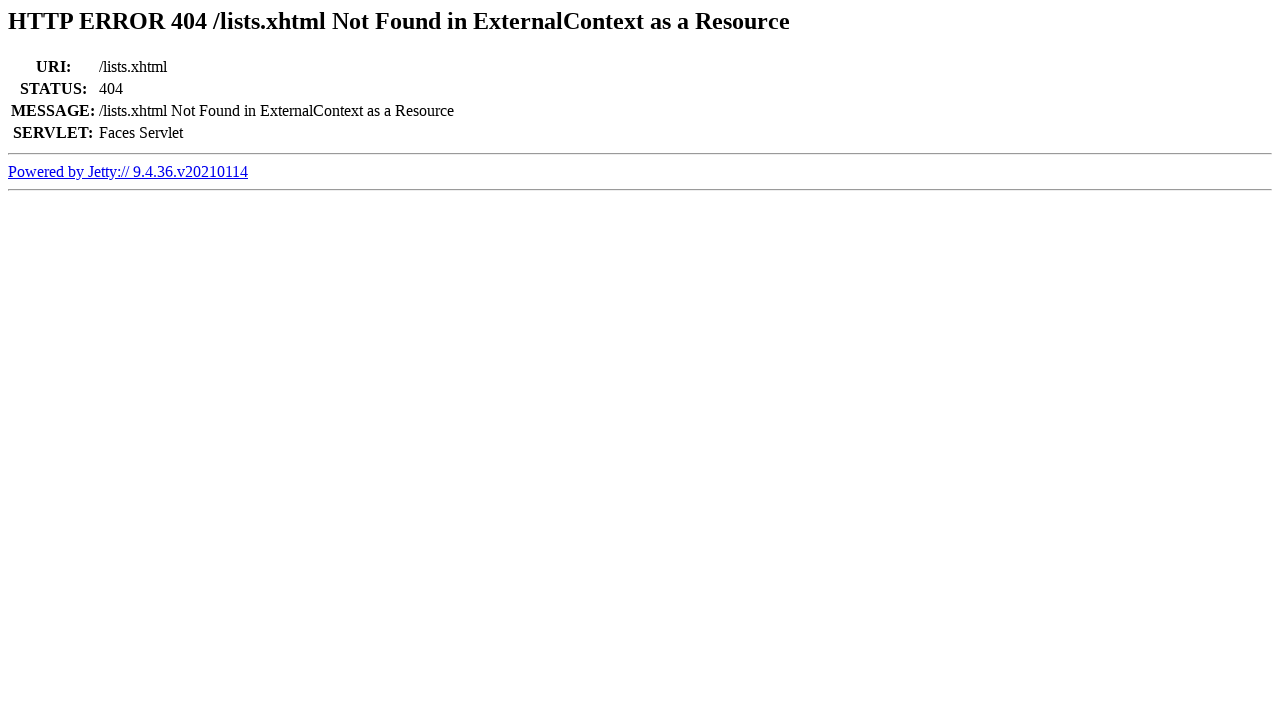

Navigated back from broken link page
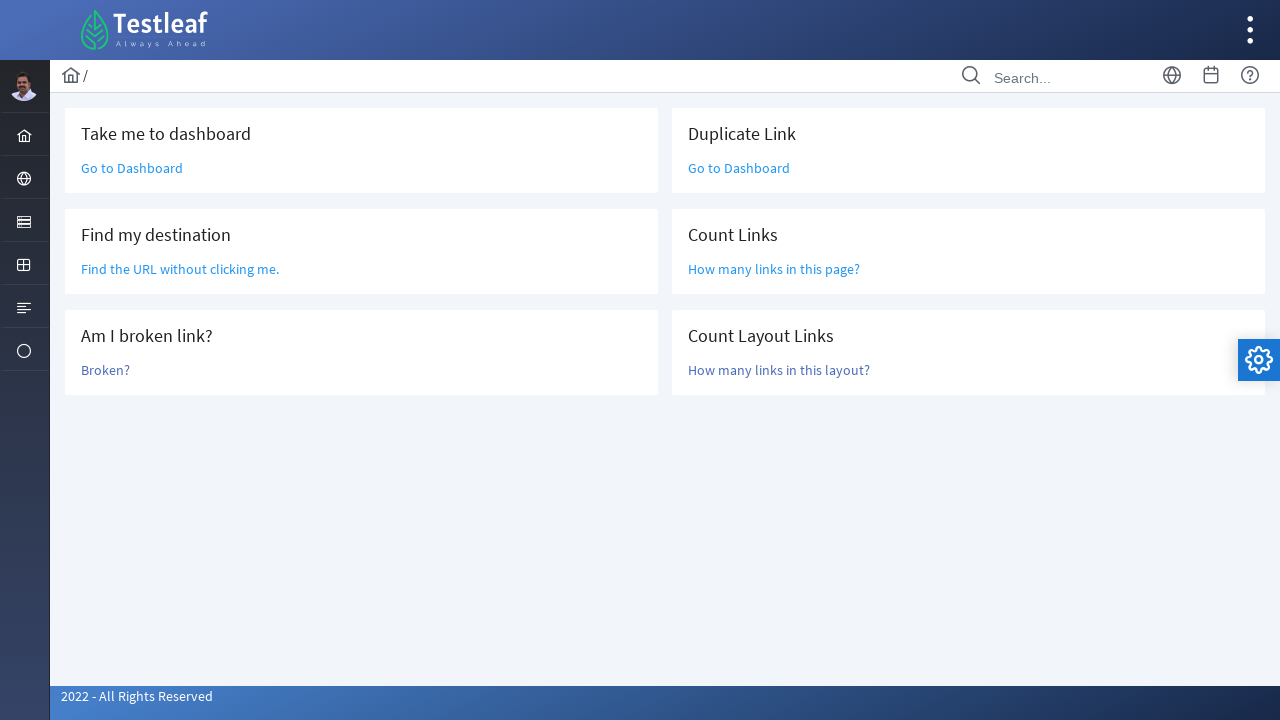

Clicked 'Go to Dashboard' link again for duplicate link test at (132, 168) on text=Go to Dashboard
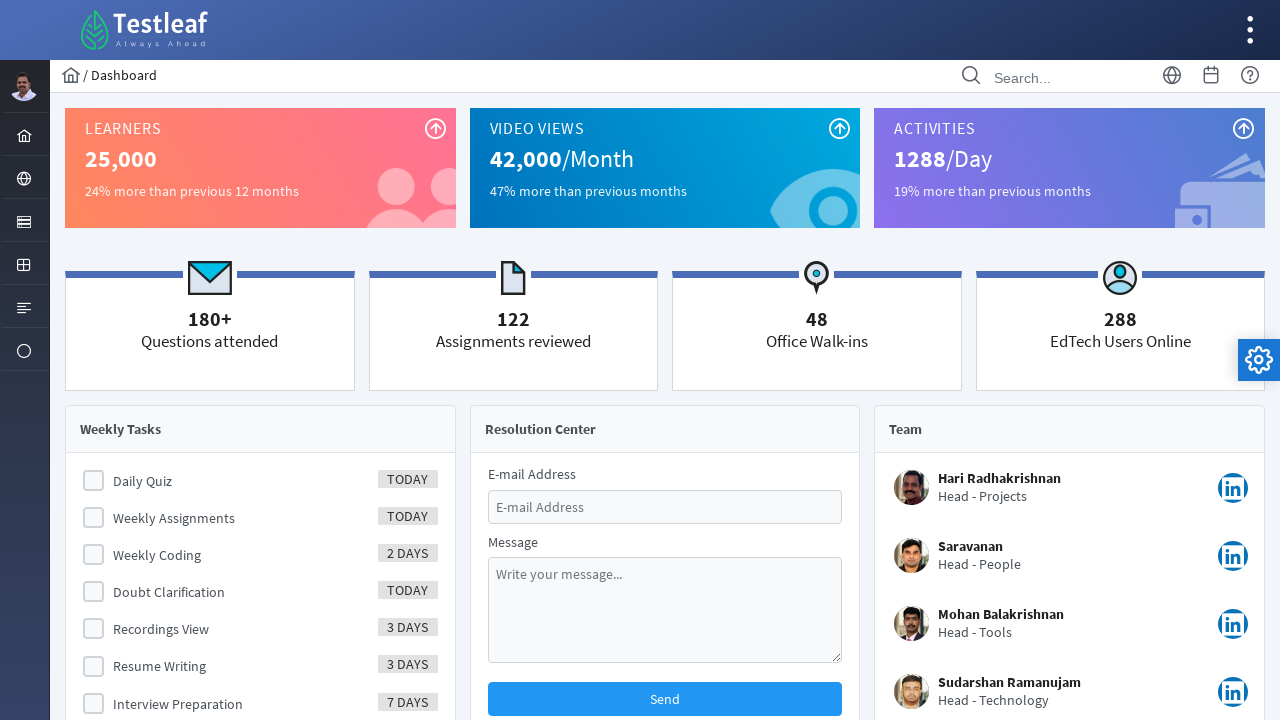

Navigated back to link test page
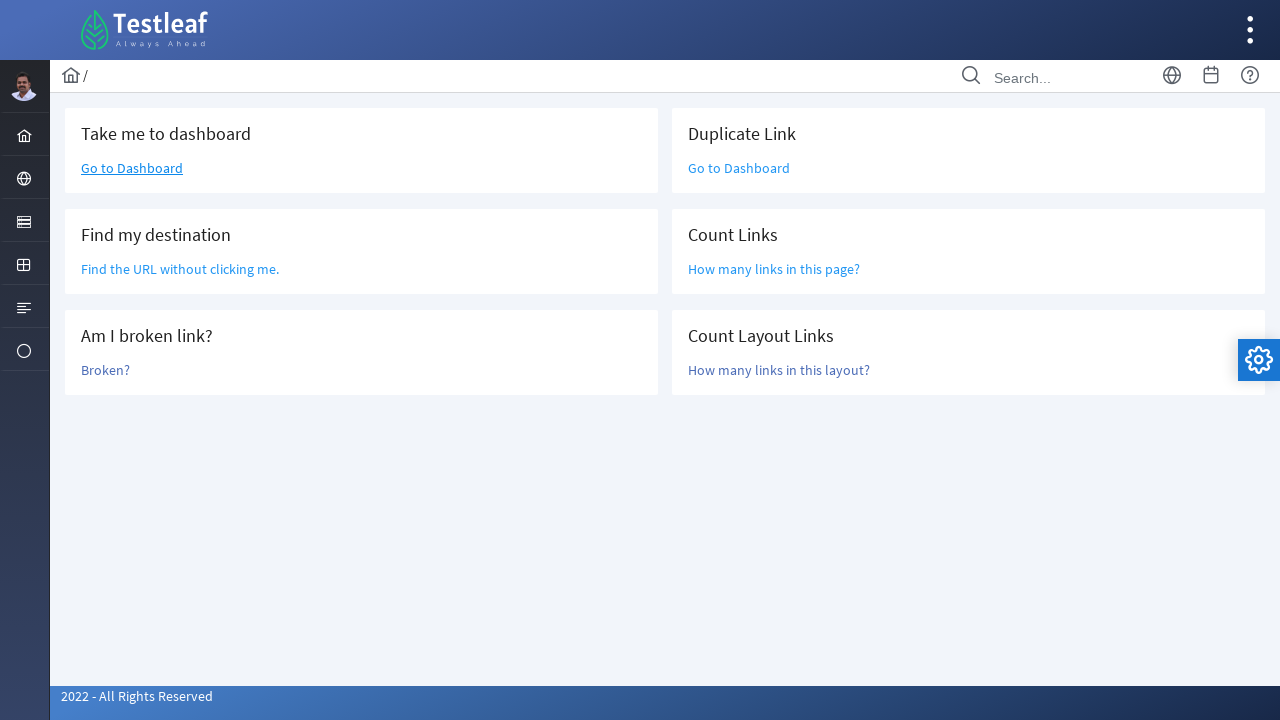

Located all links on the page
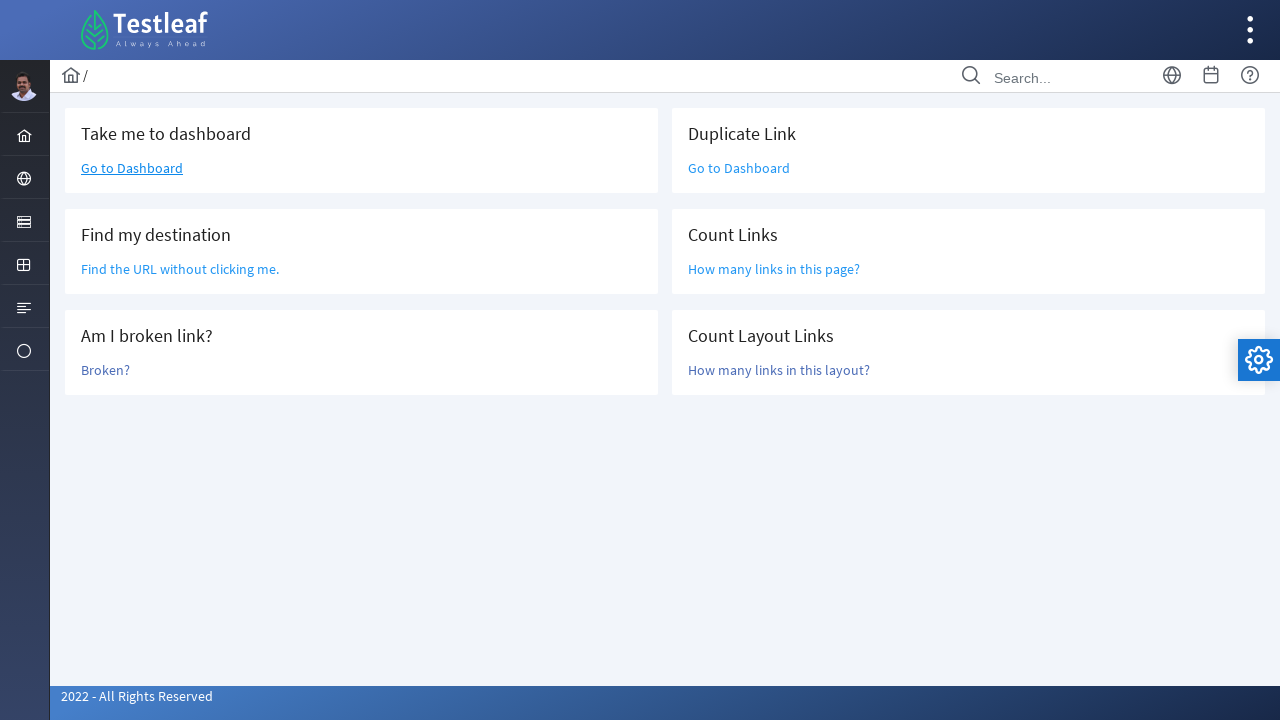

Counted total links on page: 47
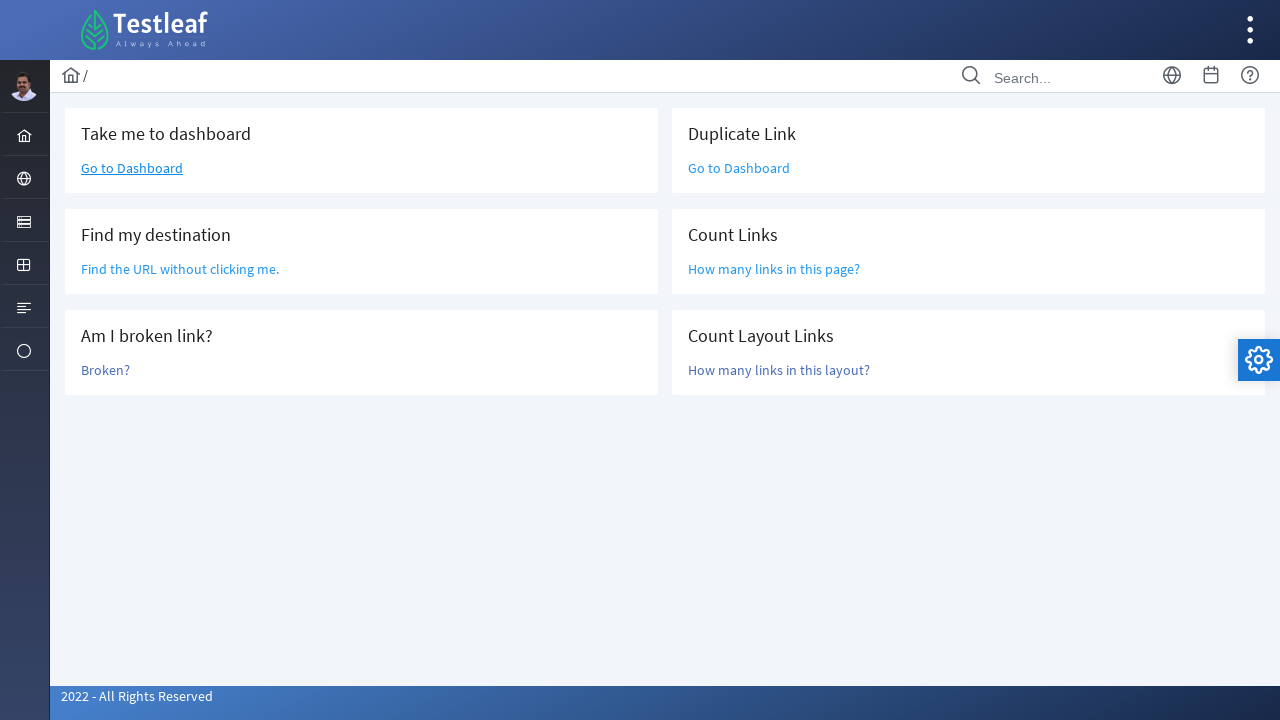

Located links within layout main content area
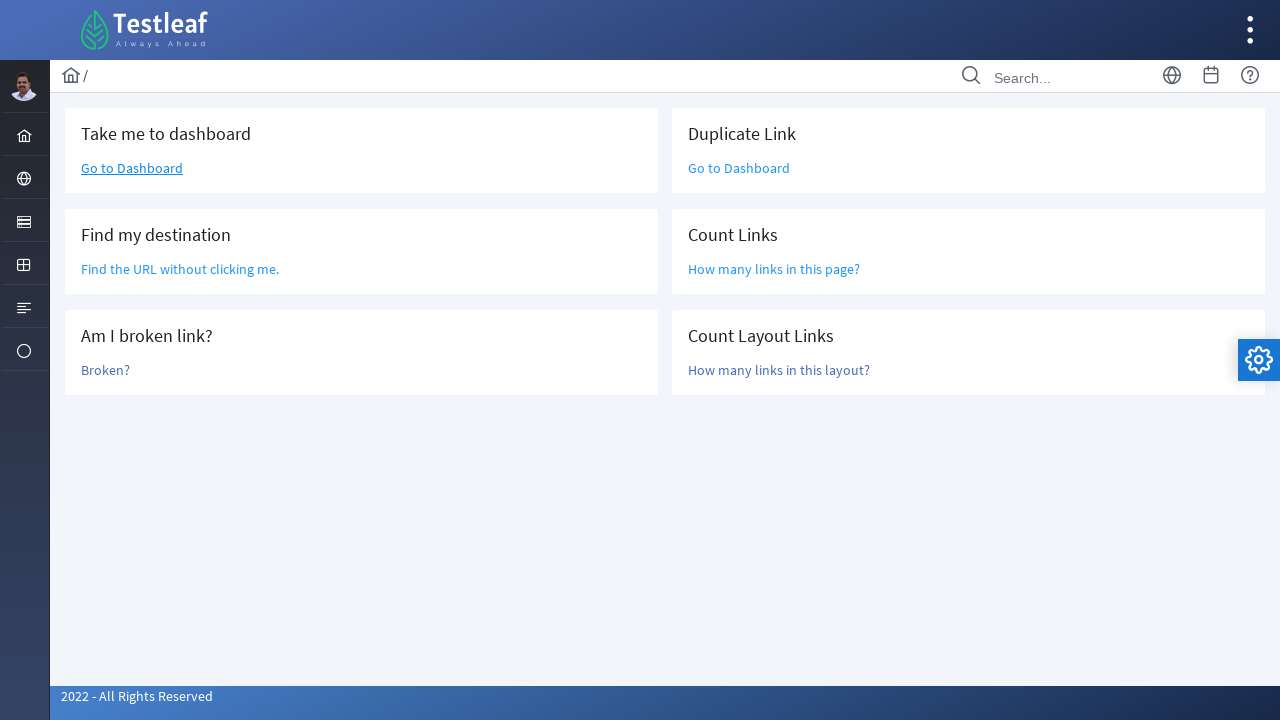

Counted links in layout main content: 6
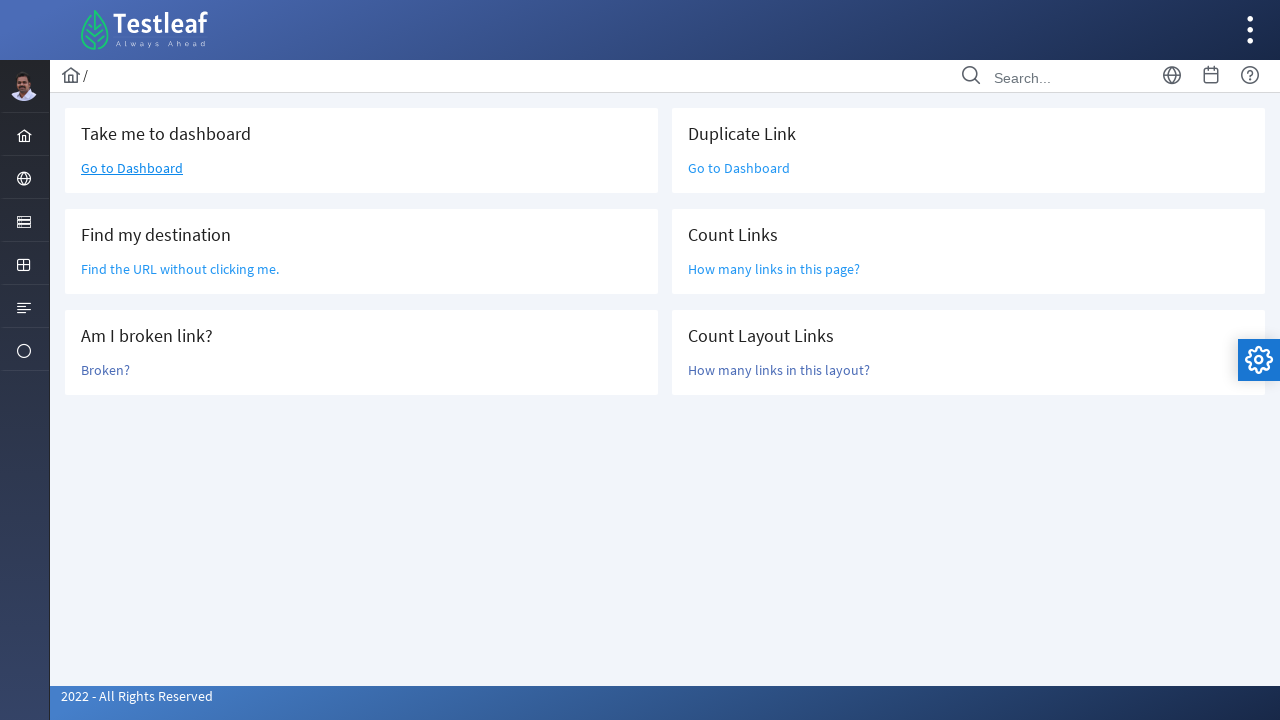

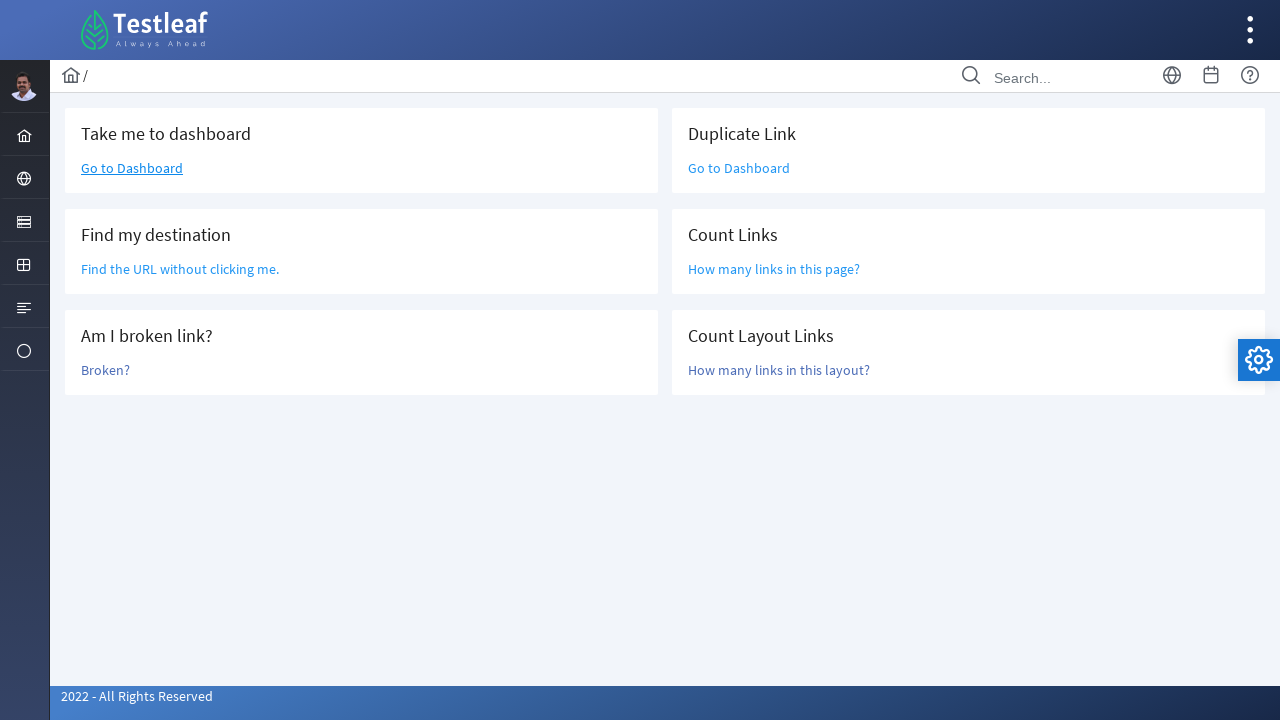